Tests navigation from demoqa homepage to the Elements section by clicking the first top card and verifying the URL changes.

Starting URL: https://demoqa.com/

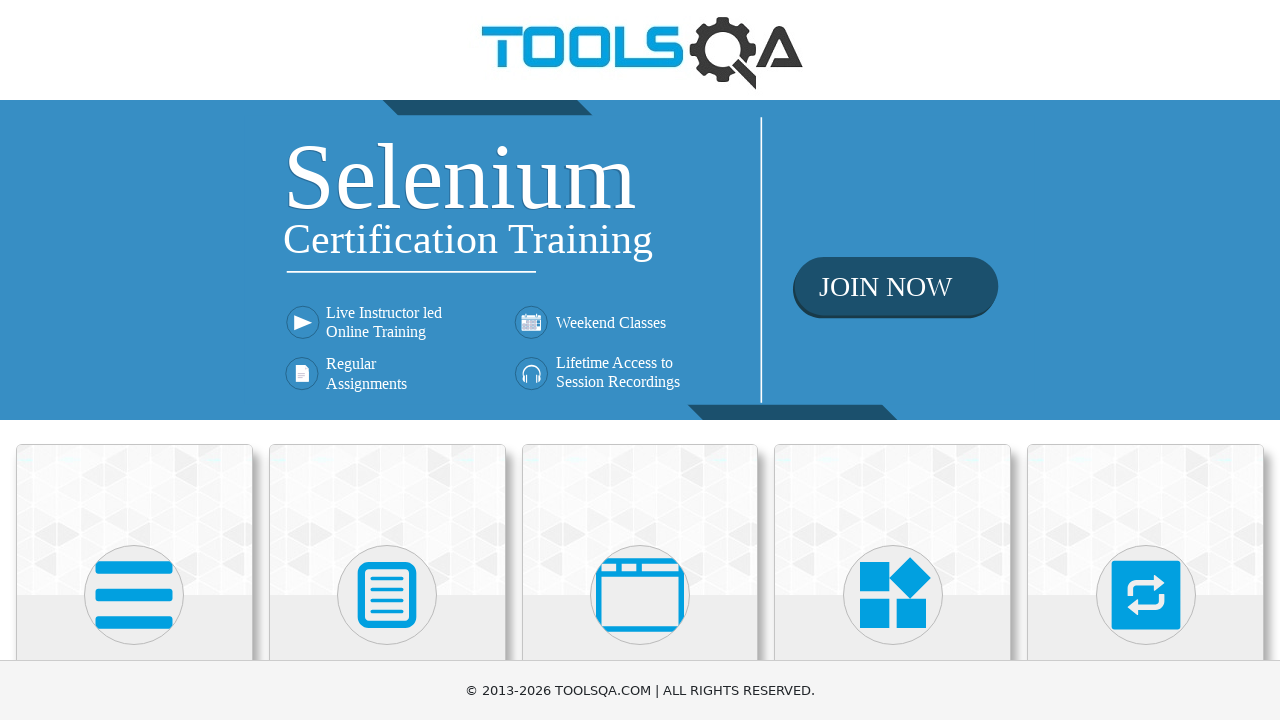

Clicked the first top card to navigate to Elements section at (134, 520) on .top-card:nth-child(1)
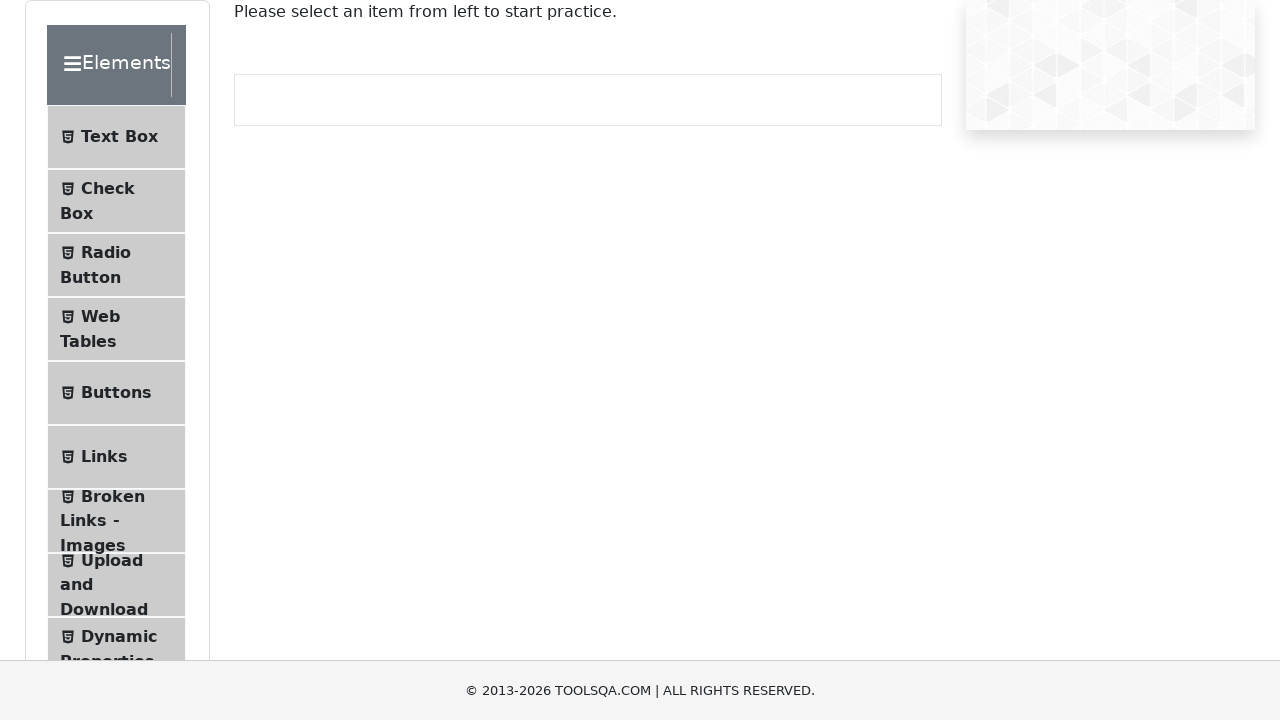

Navigation to Elements section completed, URL verified as https://demoqa.com/elements
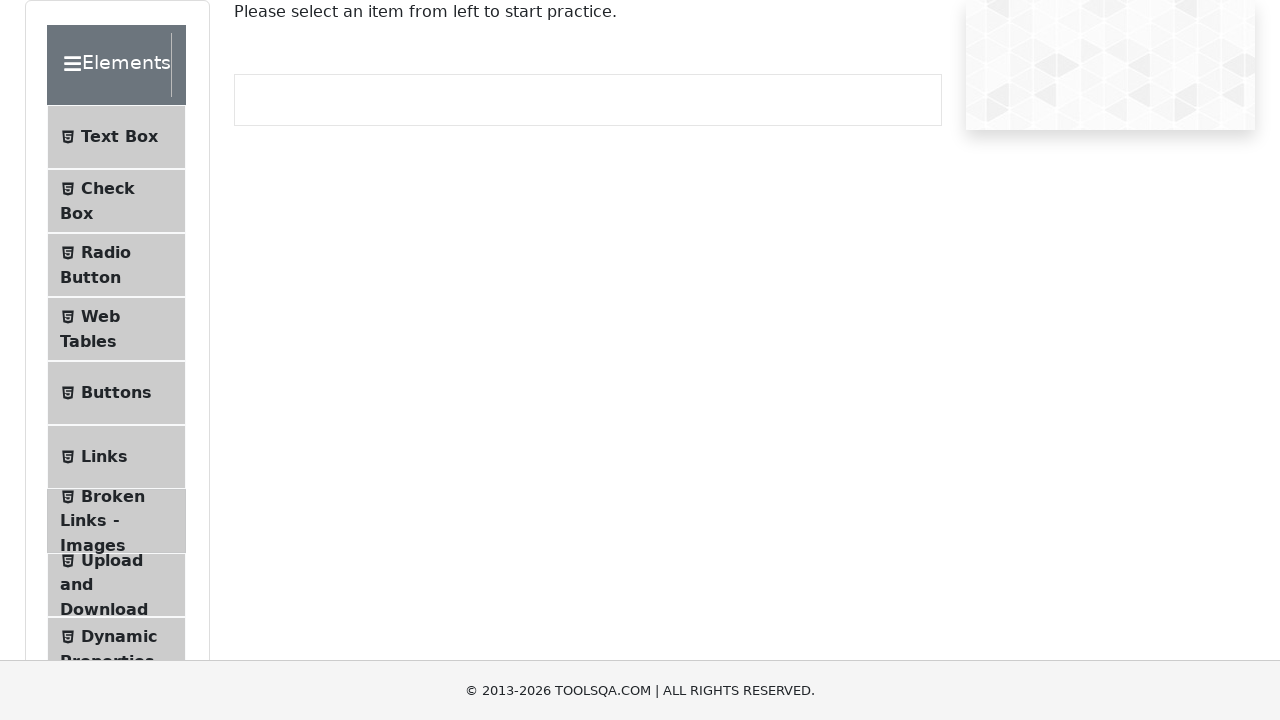

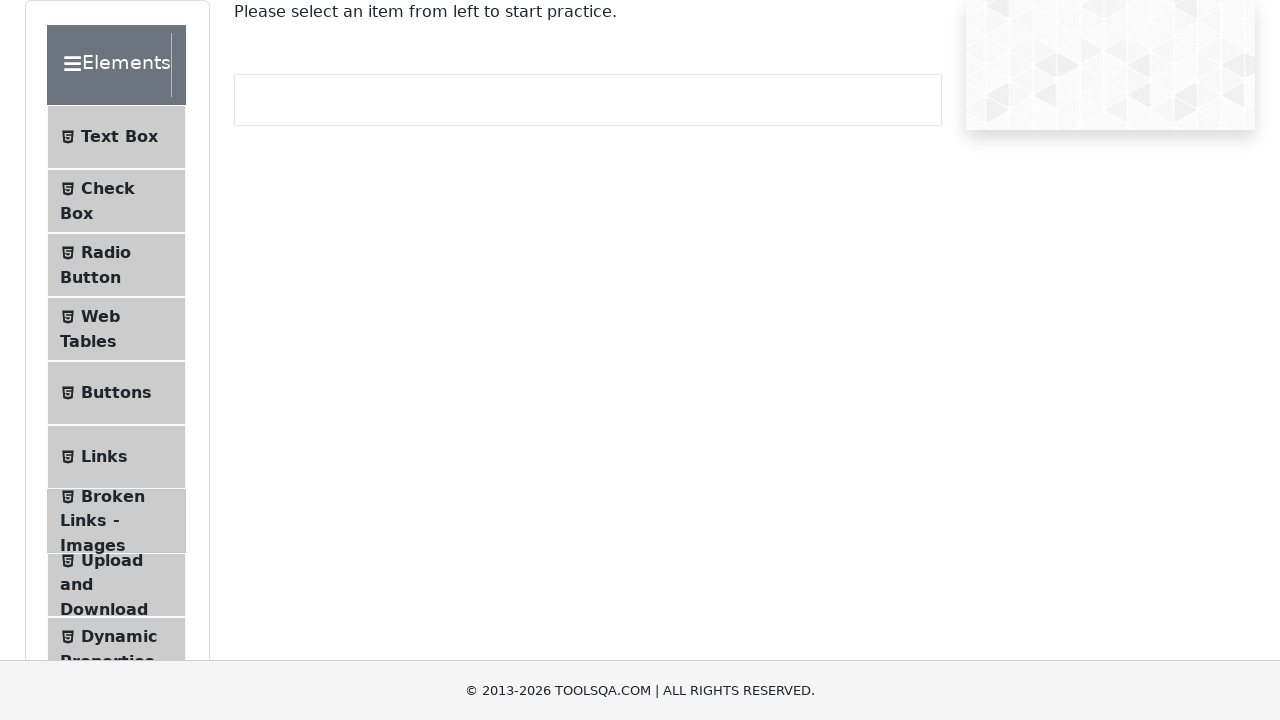